Tests number input field behavior by entering a value and pressing the arrow down key to decrement it, verifying the value decreases from 0 to -1

Starting URL: https://the-internet.herokuapp.com/inputs

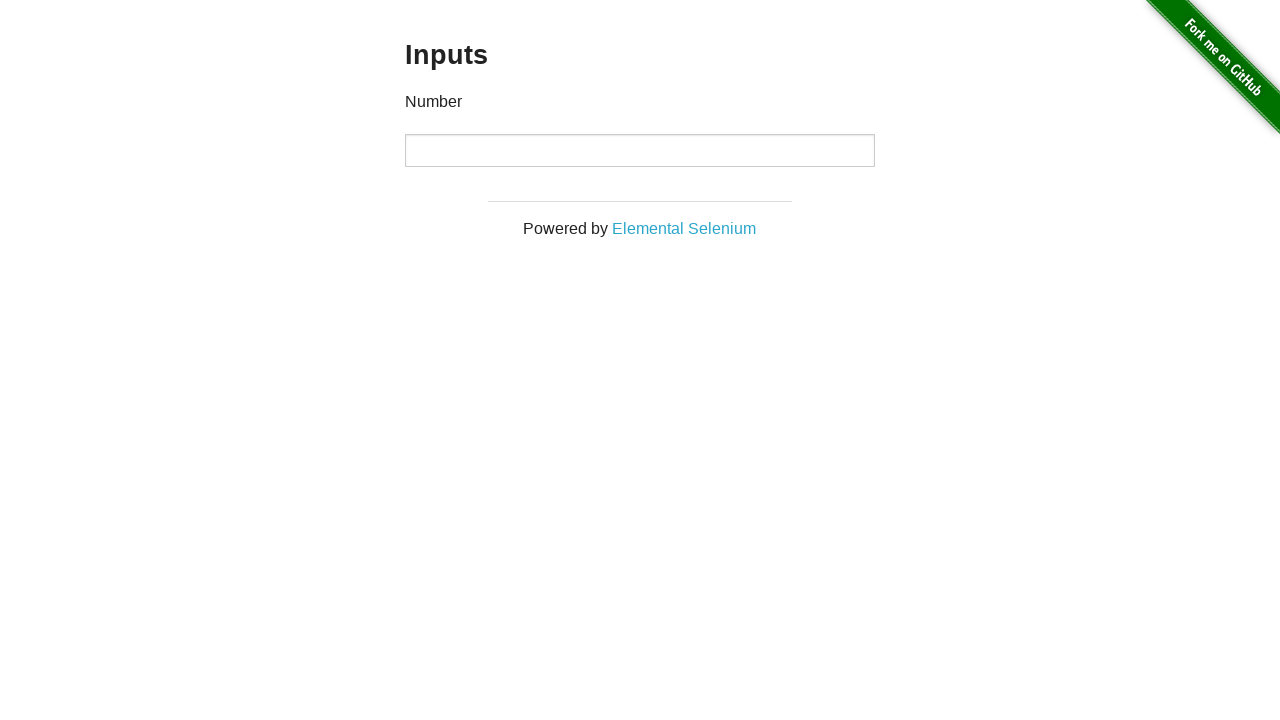

Waited for number input field to be visible
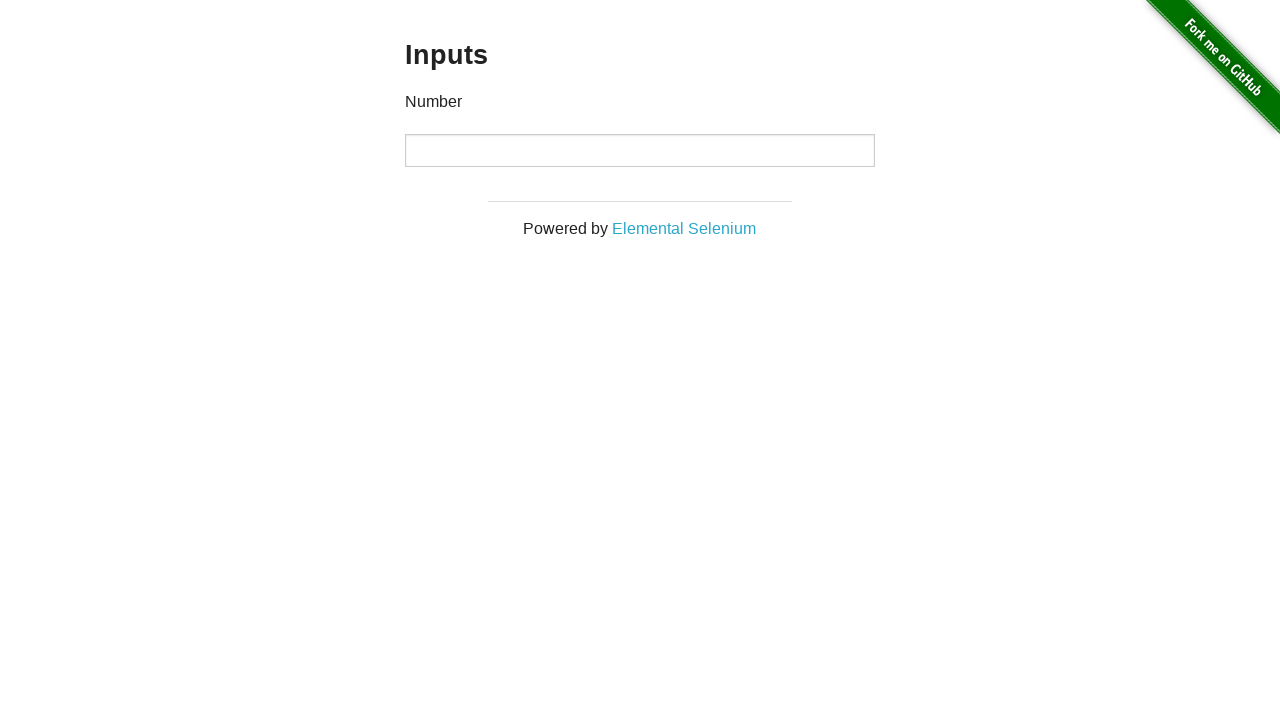

Entered initial value of 0 into the input field on #content div div div input
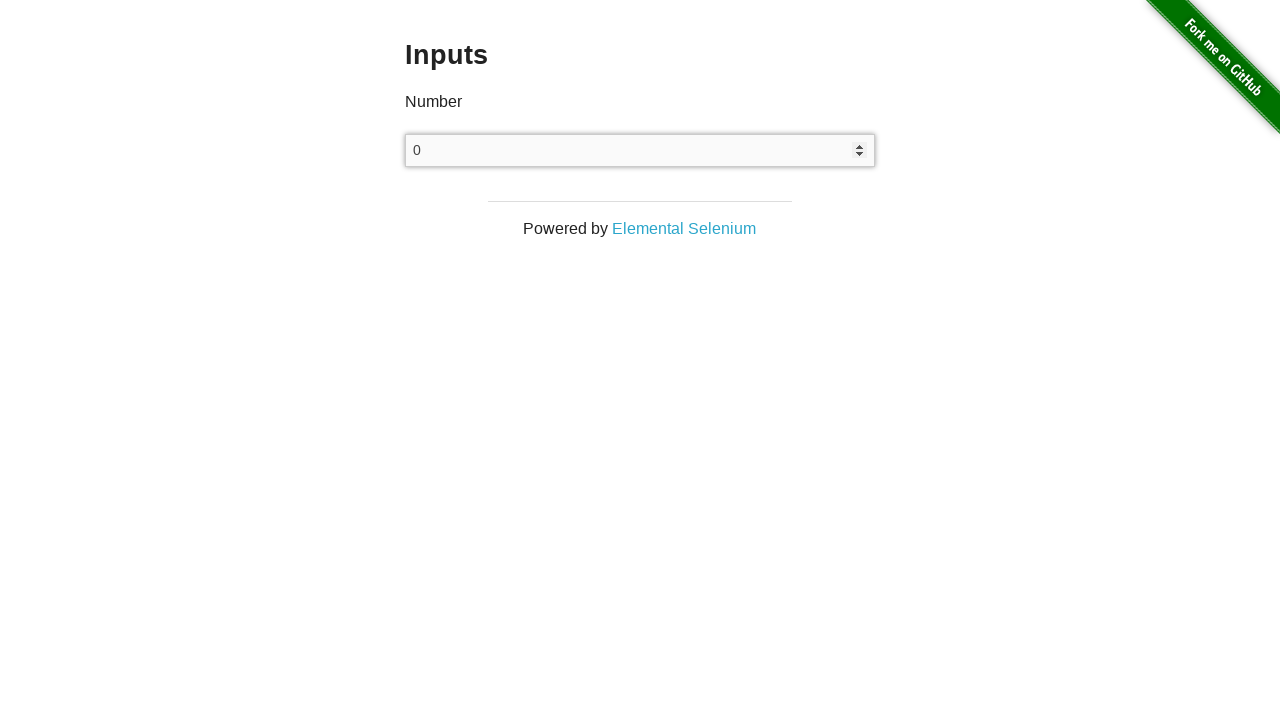

Pressed arrow down key to decrement the value on #content div div div input
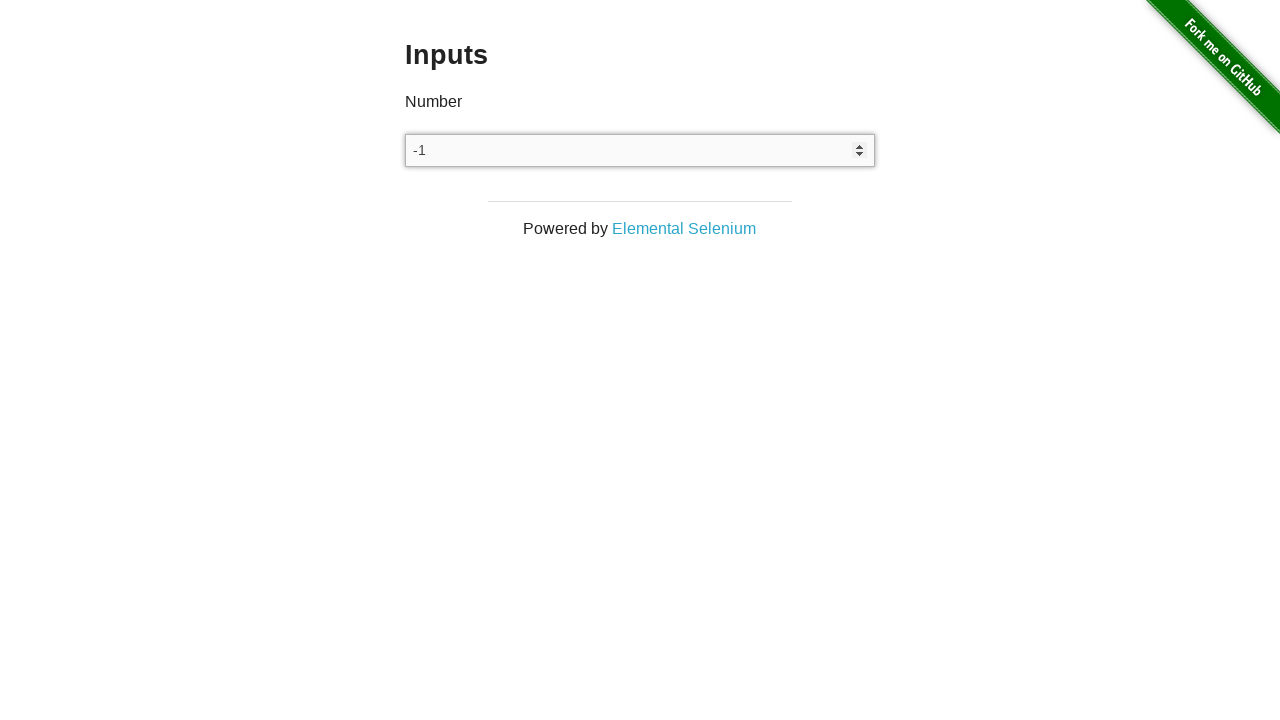

Verified that the value decreased from 0 to -1
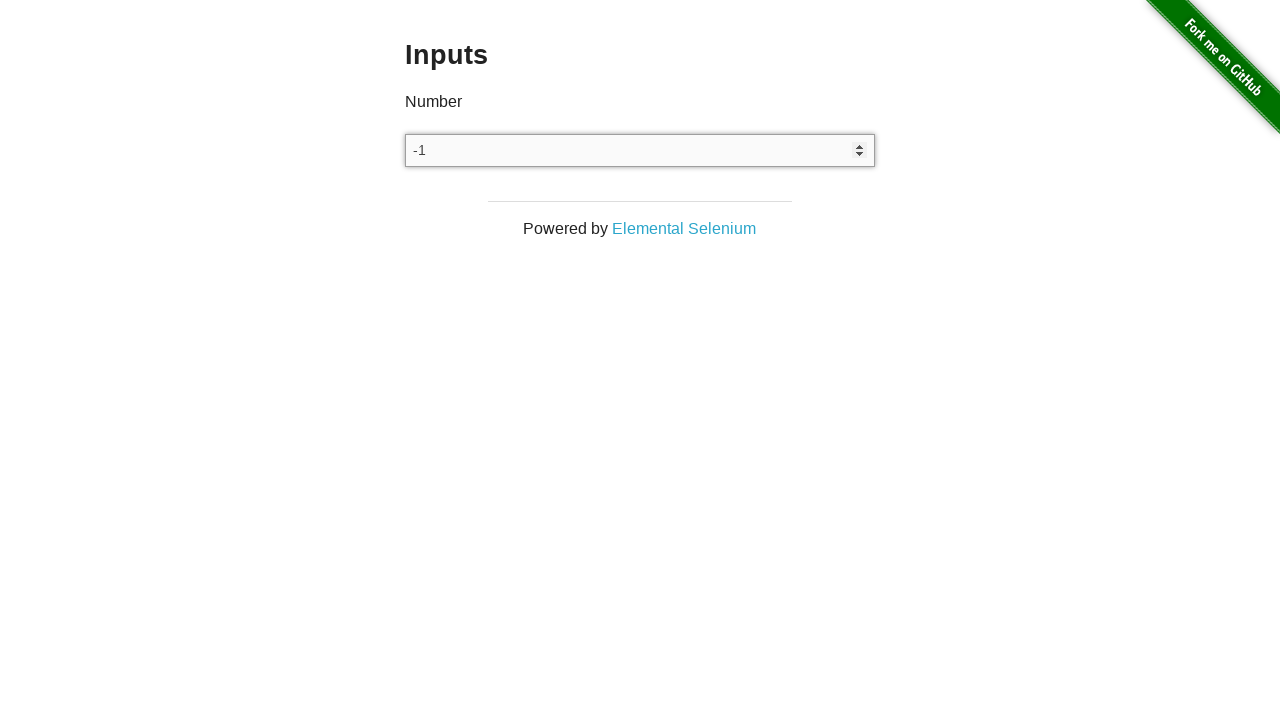

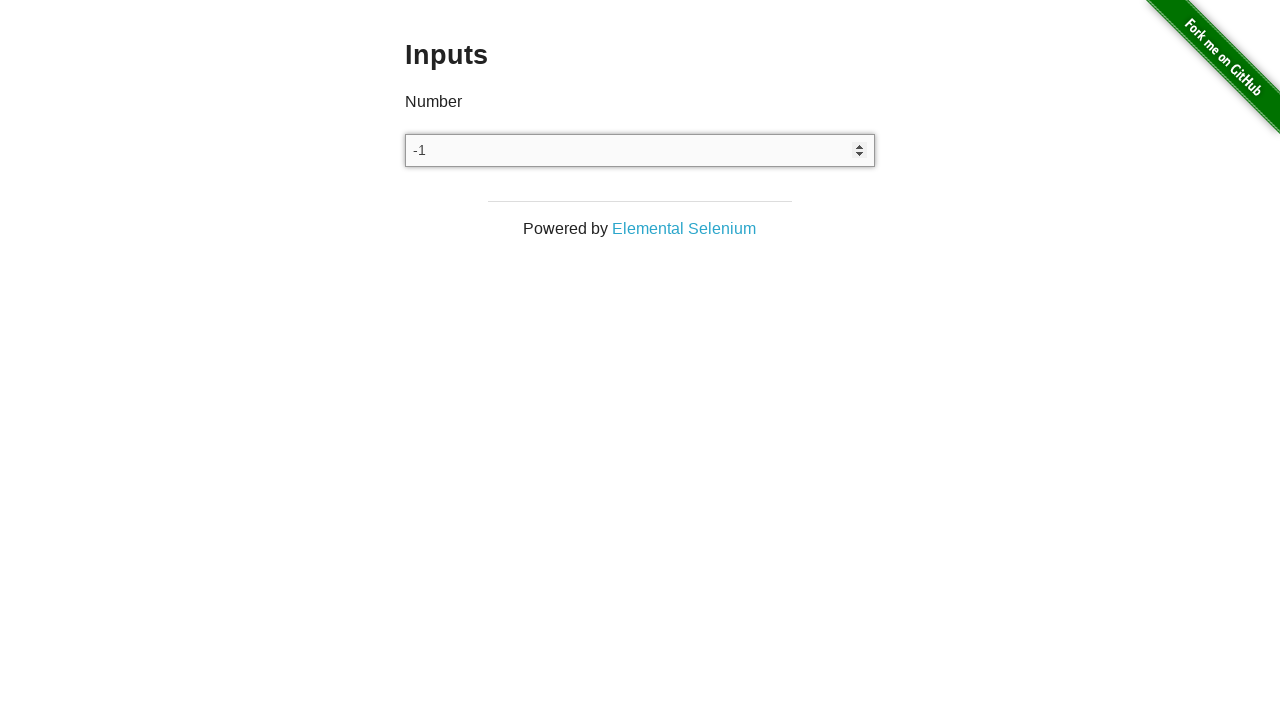